Tests basic browser navigation functionality by navigating to a page, then using back, forward, and refresh browser controls

Starting URL: https://telranedu.web.app/home

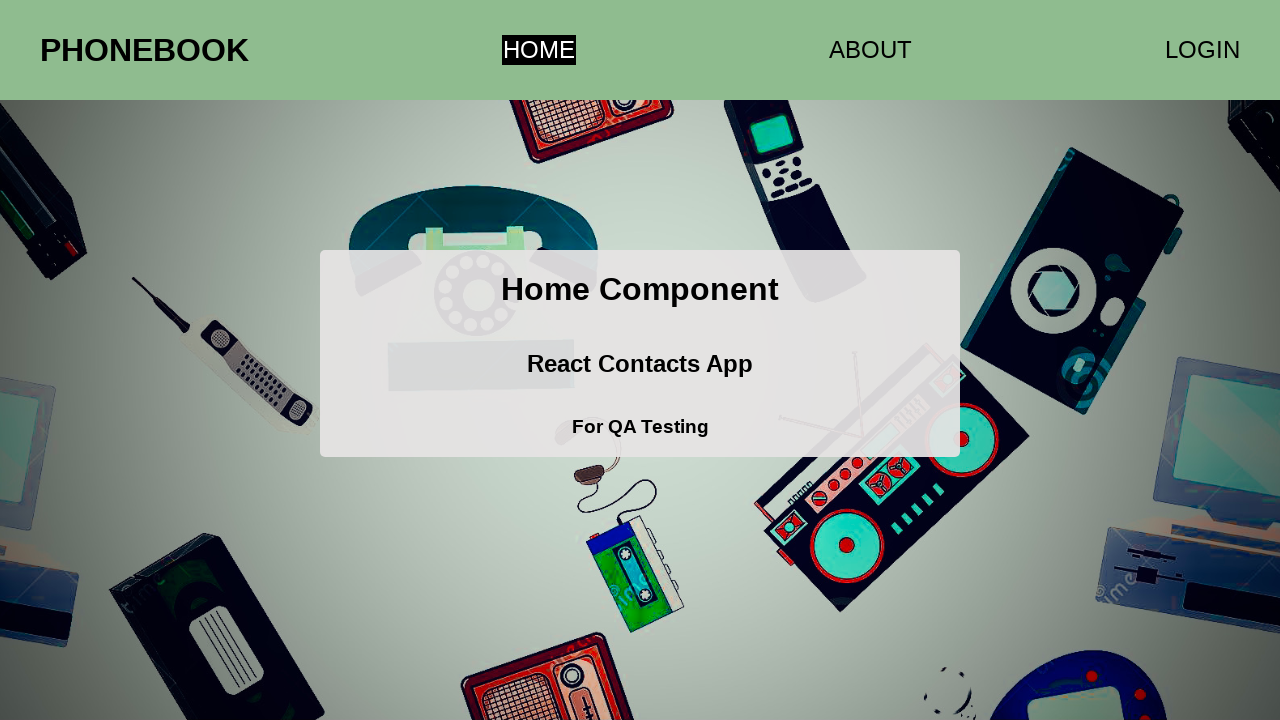

Navigated back in browser history
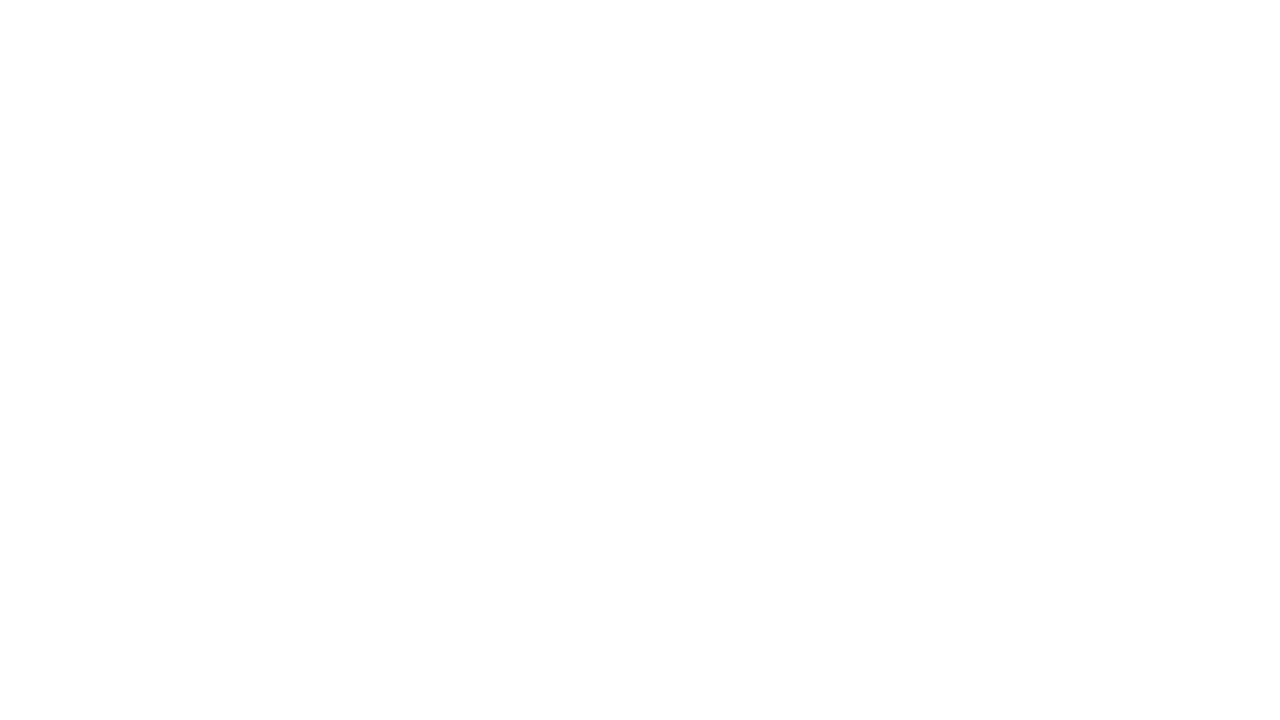

Navigated forward in browser history to return to home page
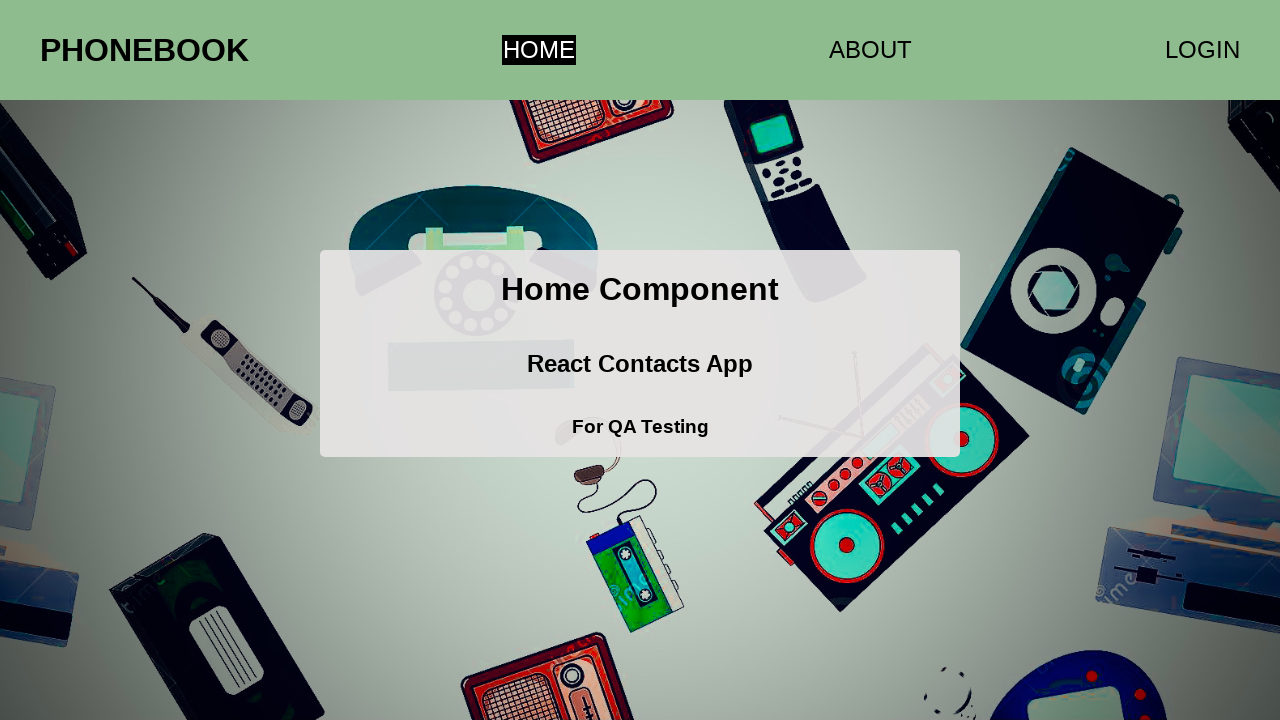

Refreshed the current page
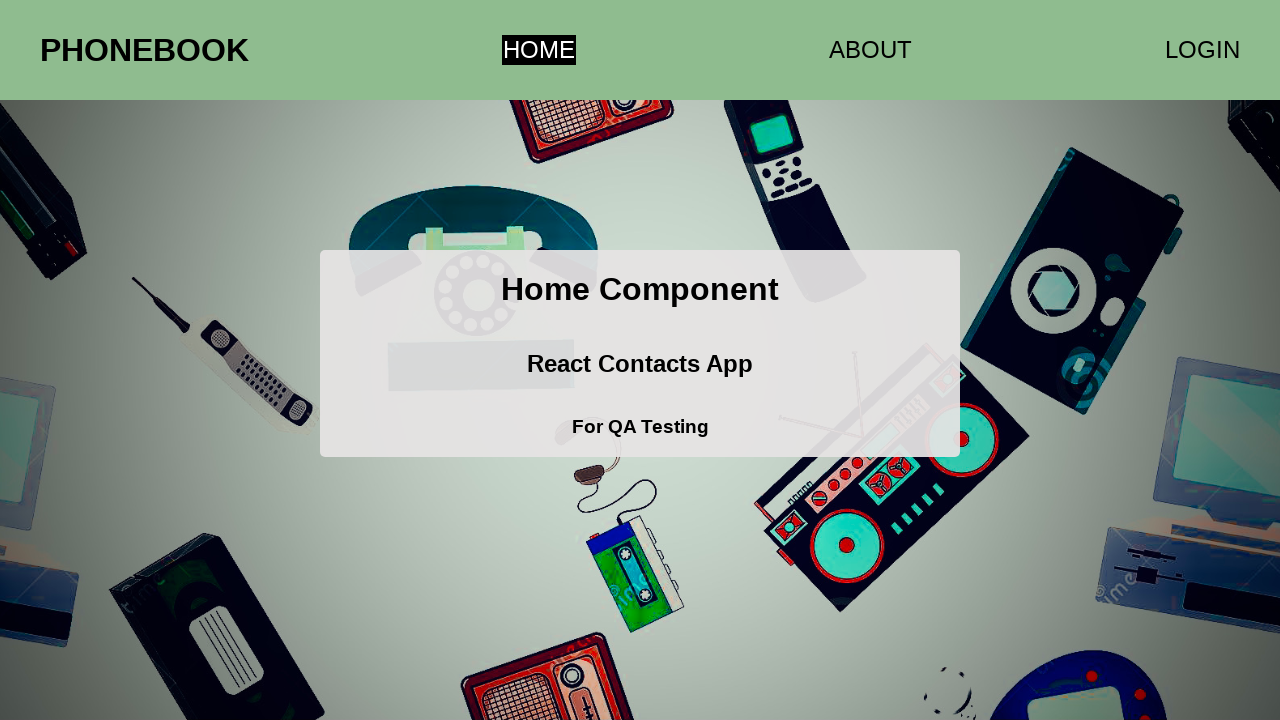

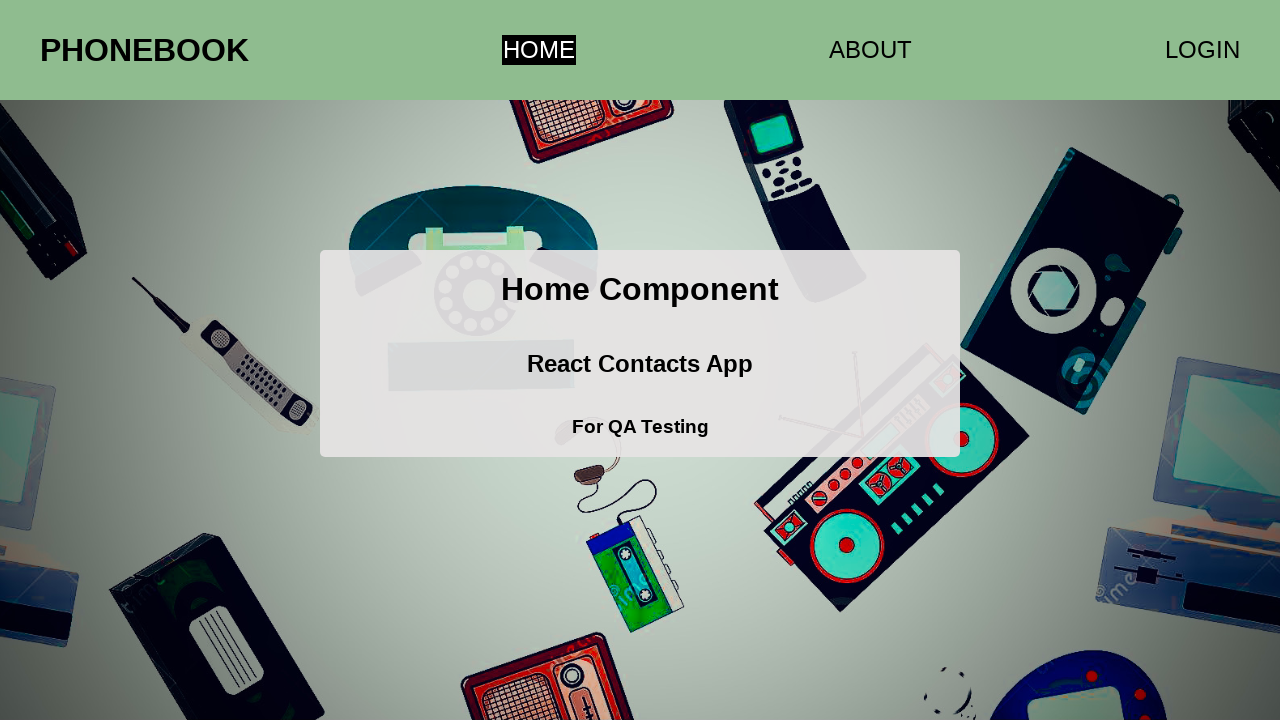